Tests that the Clear completed button displays correct text when items are completed

Starting URL: https://demo.playwright.dev/todomvc

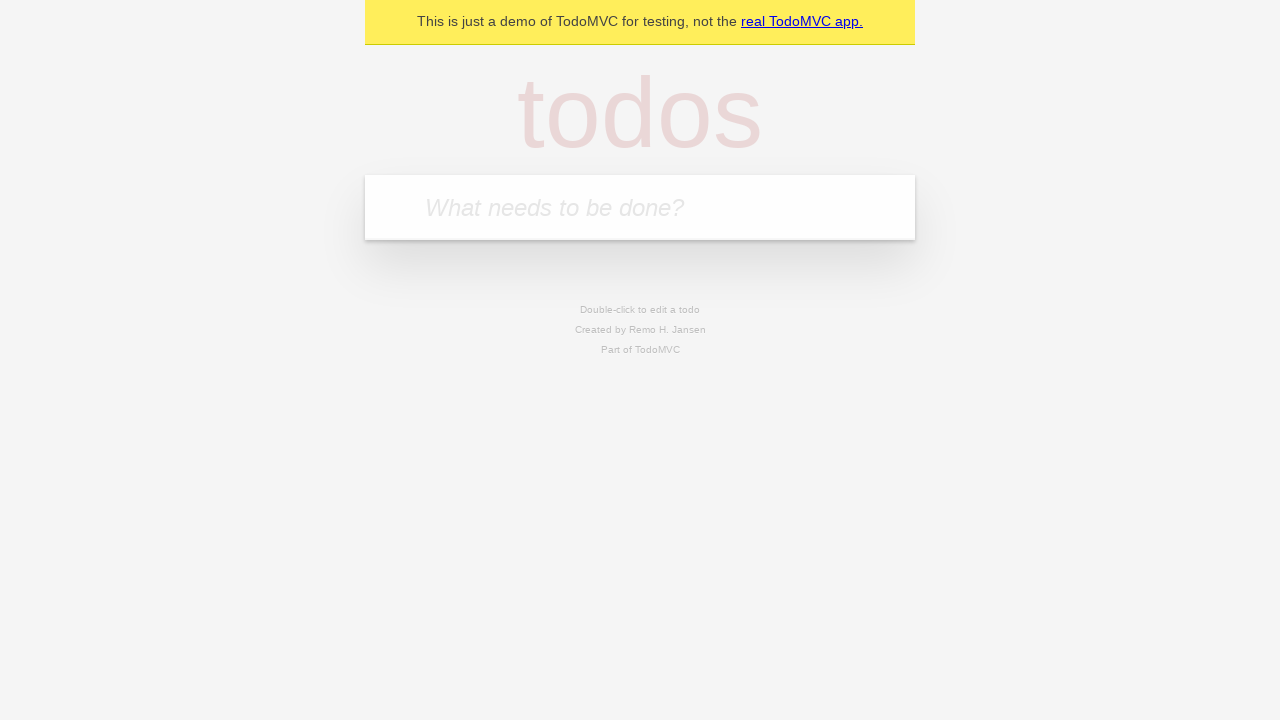

Filled todo input with 'buy some cheese' on internal:attr=[placeholder="What needs to be done?"i]
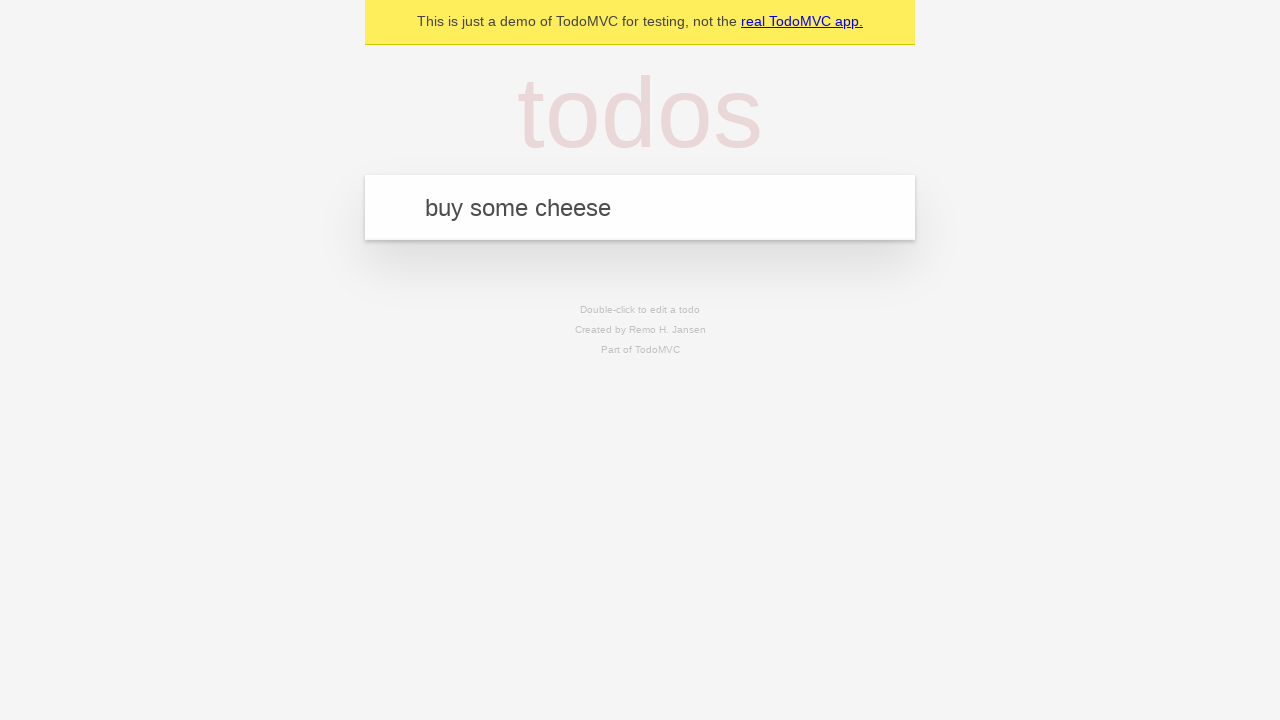

Pressed Enter to create first todo on internal:attr=[placeholder="What needs to be done?"i]
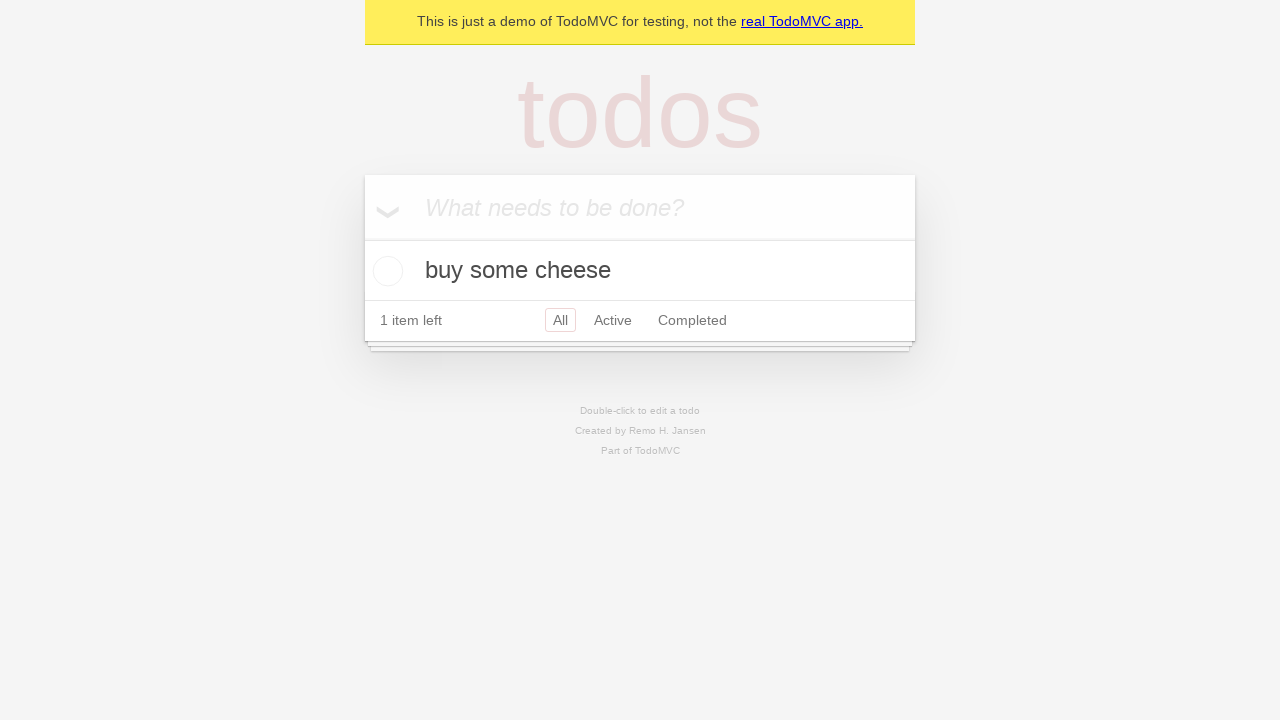

Filled todo input with 'feed the cat' on internal:attr=[placeholder="What needs to be done?"i]
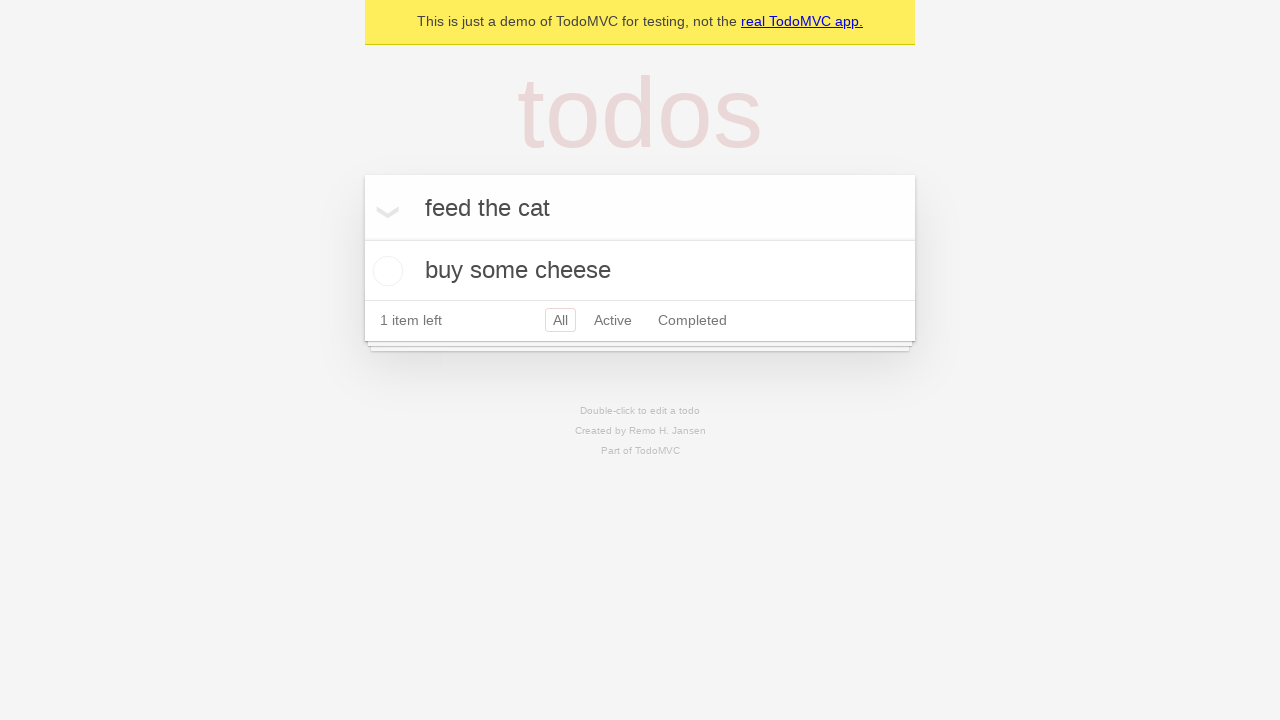

Pressed Enter to create second todo on internal:attr=[placeholder="What needs to be done?"i]
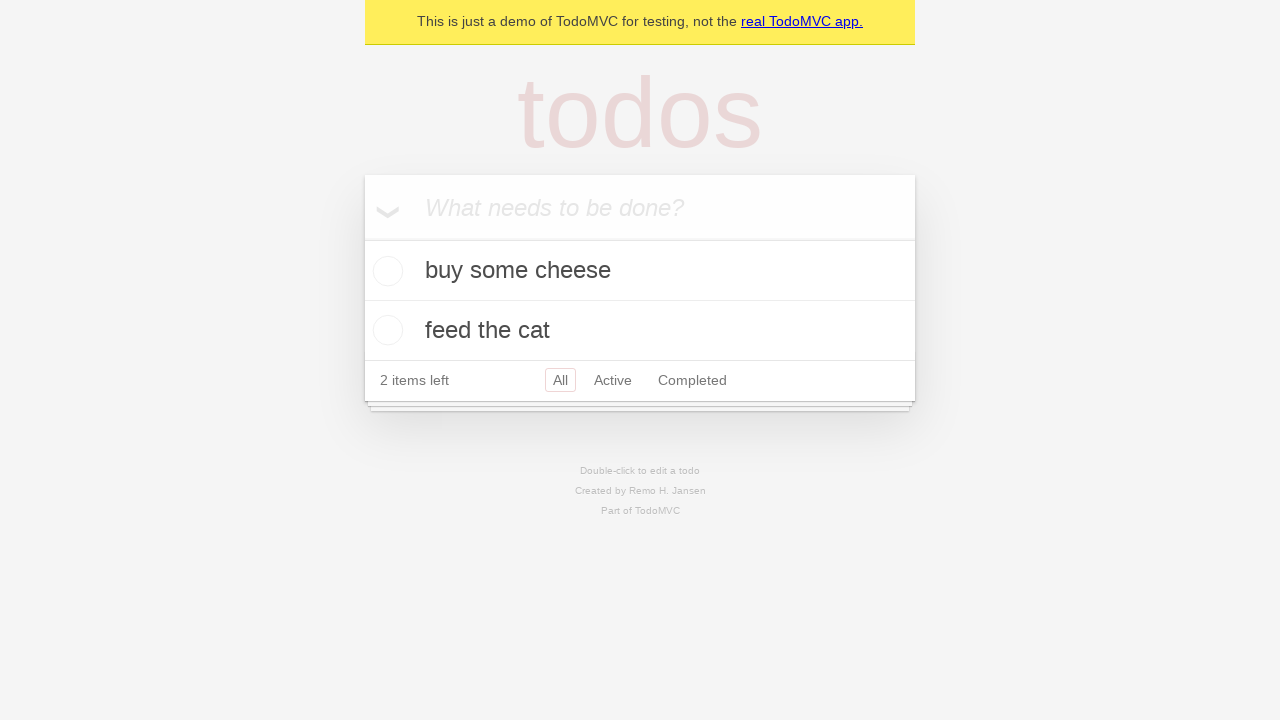

Filled todo input with 'book a doctors appointment' on internal:attr=[placeholder="What needs to be done?"i]
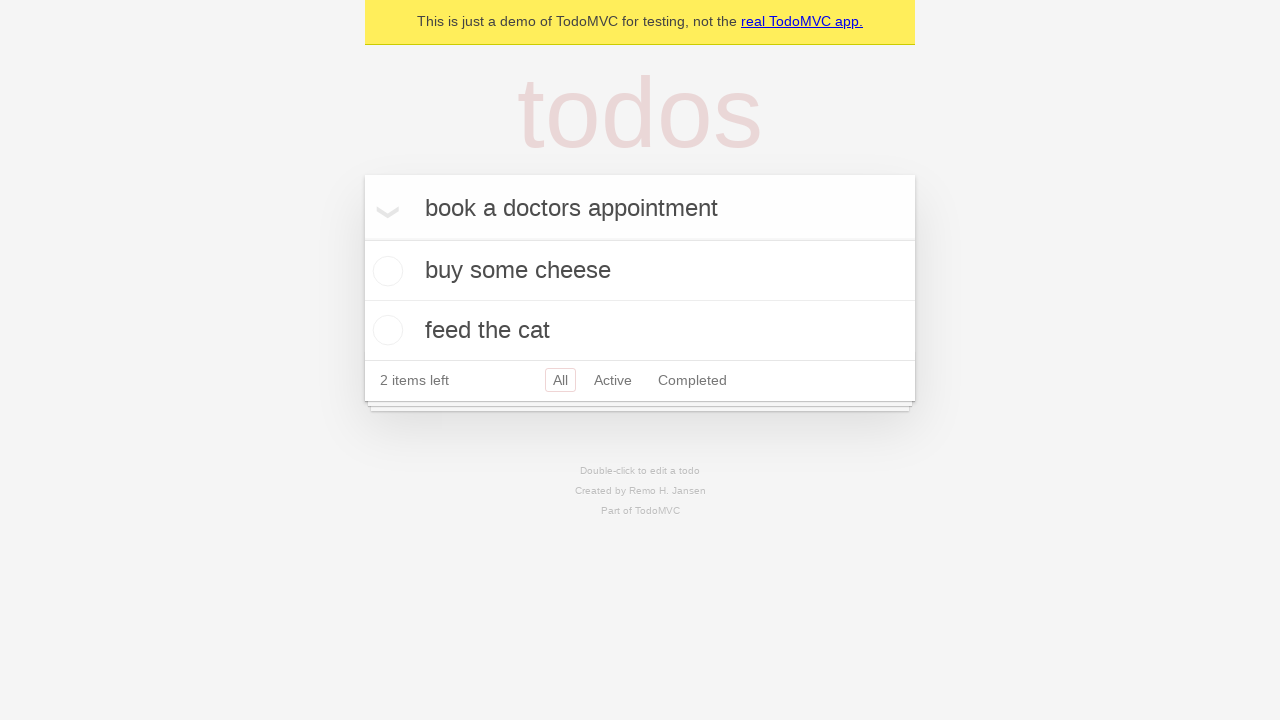

Pressed Enter to create third todo on internal:attr=[placeholder="What needs to be done?"i]
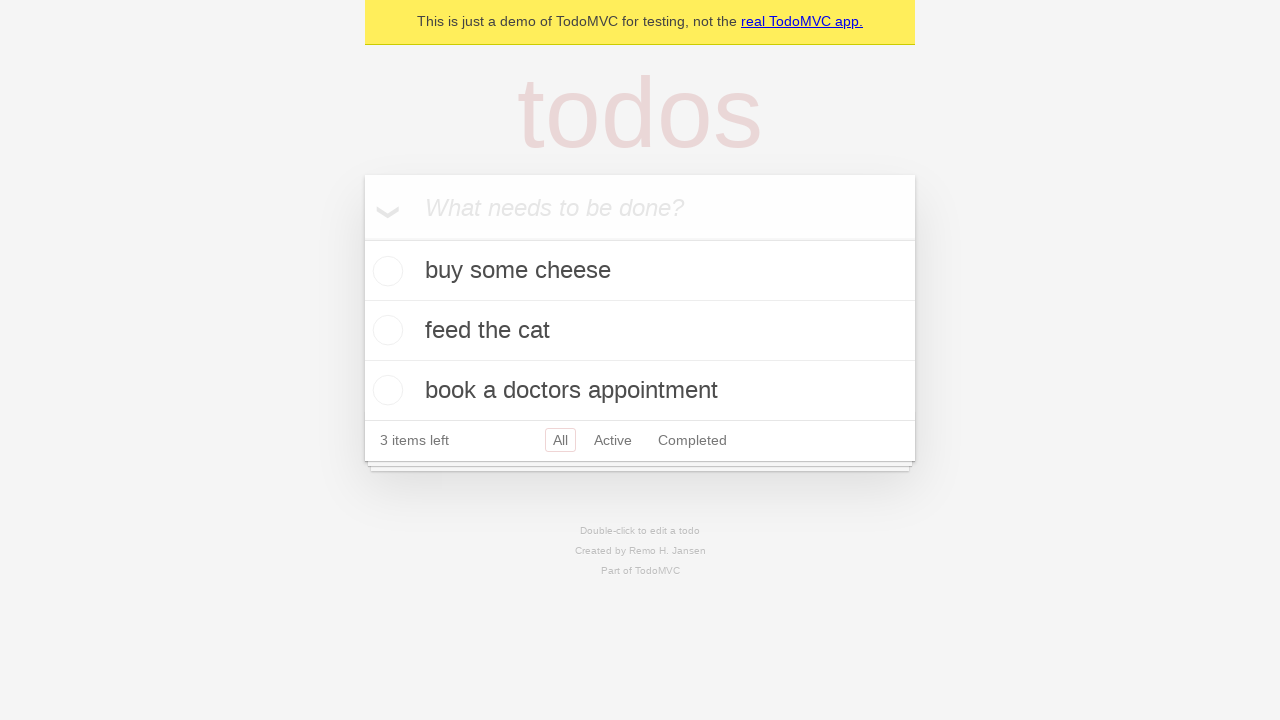

Checked the first todo to mark it as completed at (385, 271) on .todo-list li .toggle >> nth=0
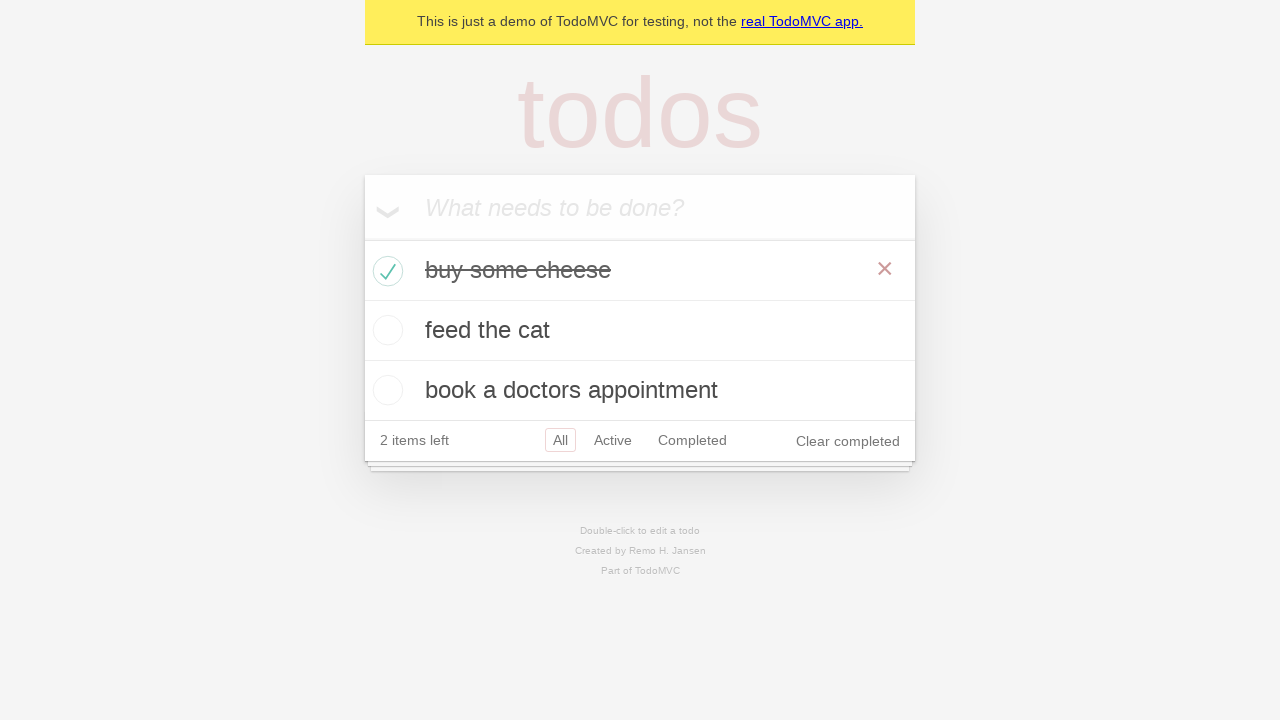

Clear completed button appeared
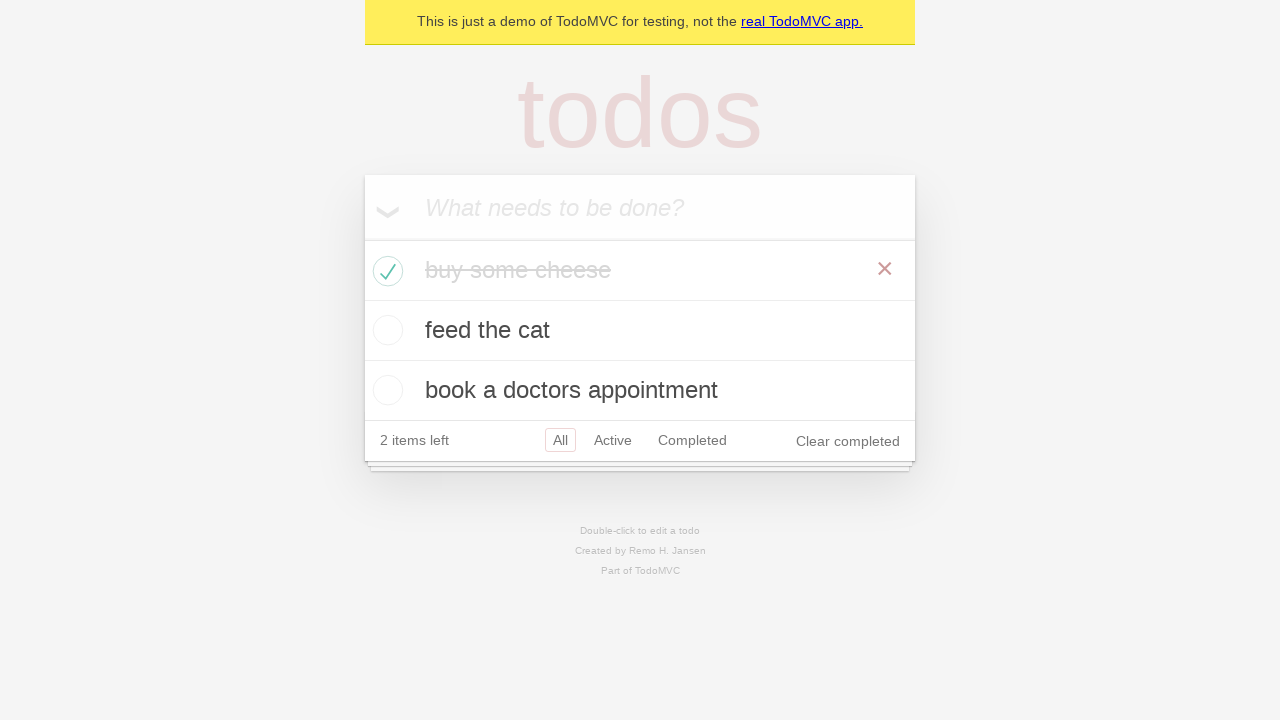

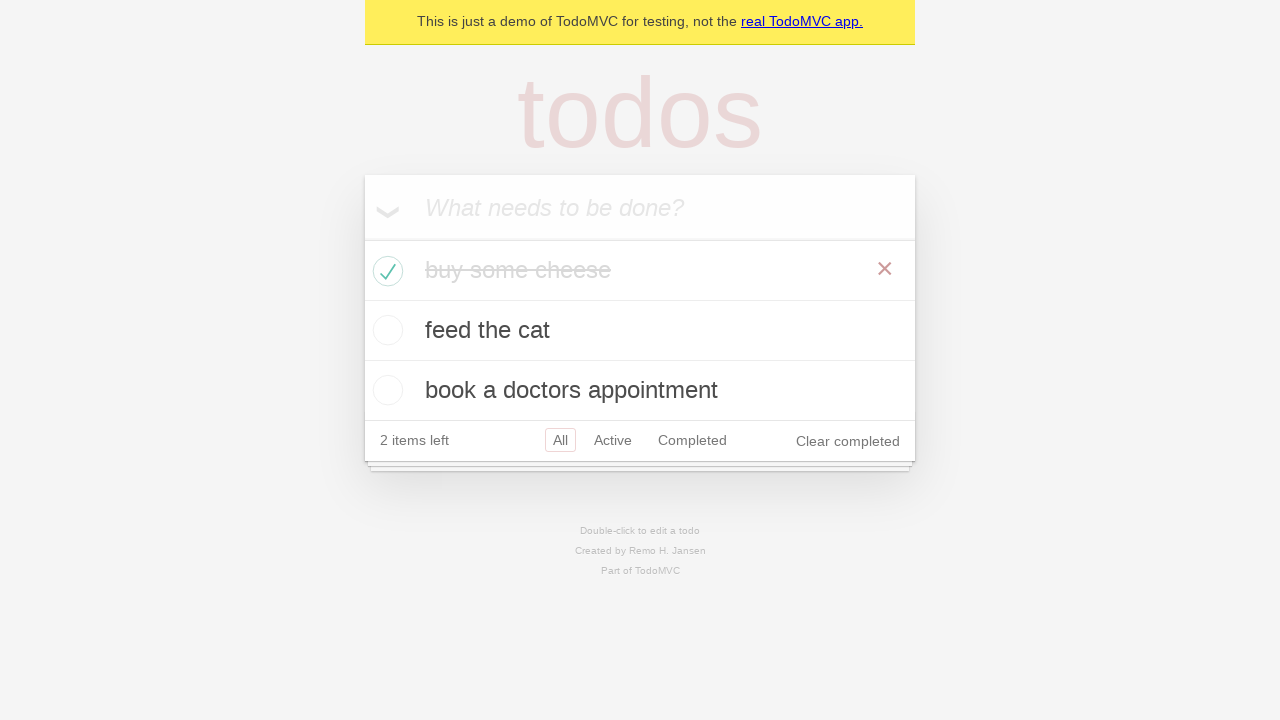